Navigates to CRM Pro classic site and clicks on the "Forgot Password?" link using FluentWait

Starting URL: https://classic.crmpro.com/index.html

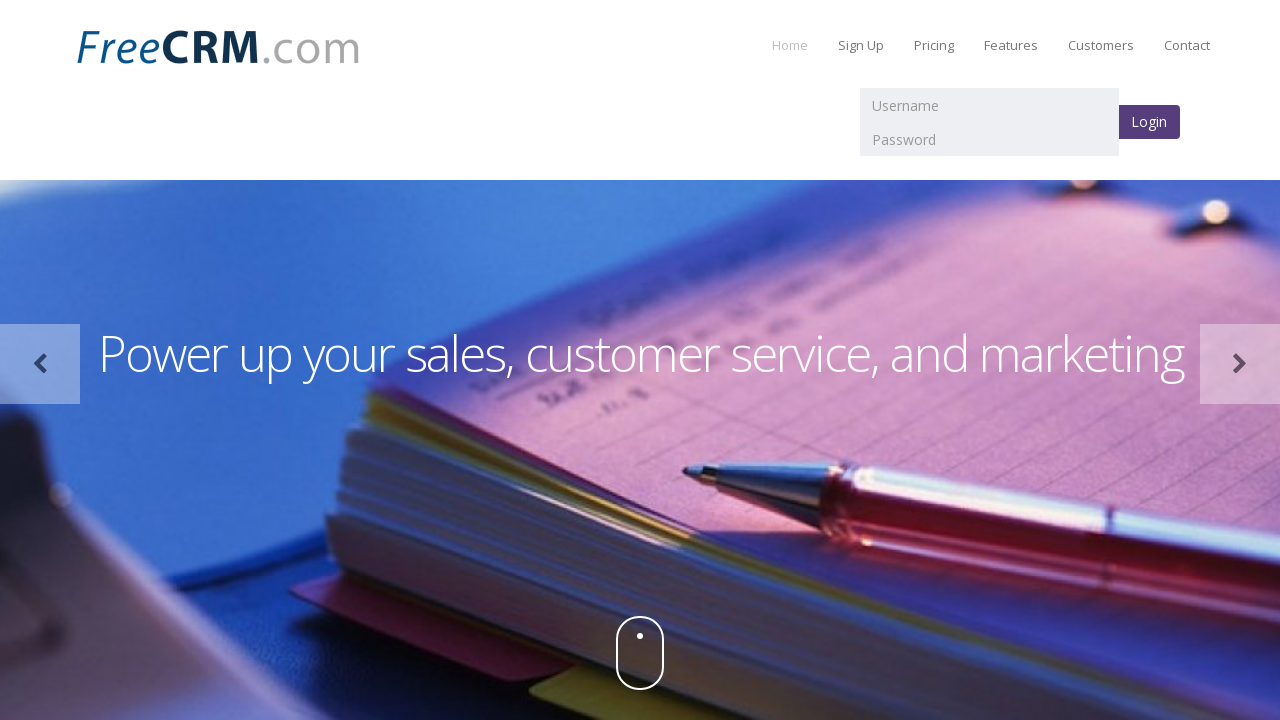

Navigated to CRM Pro classic site
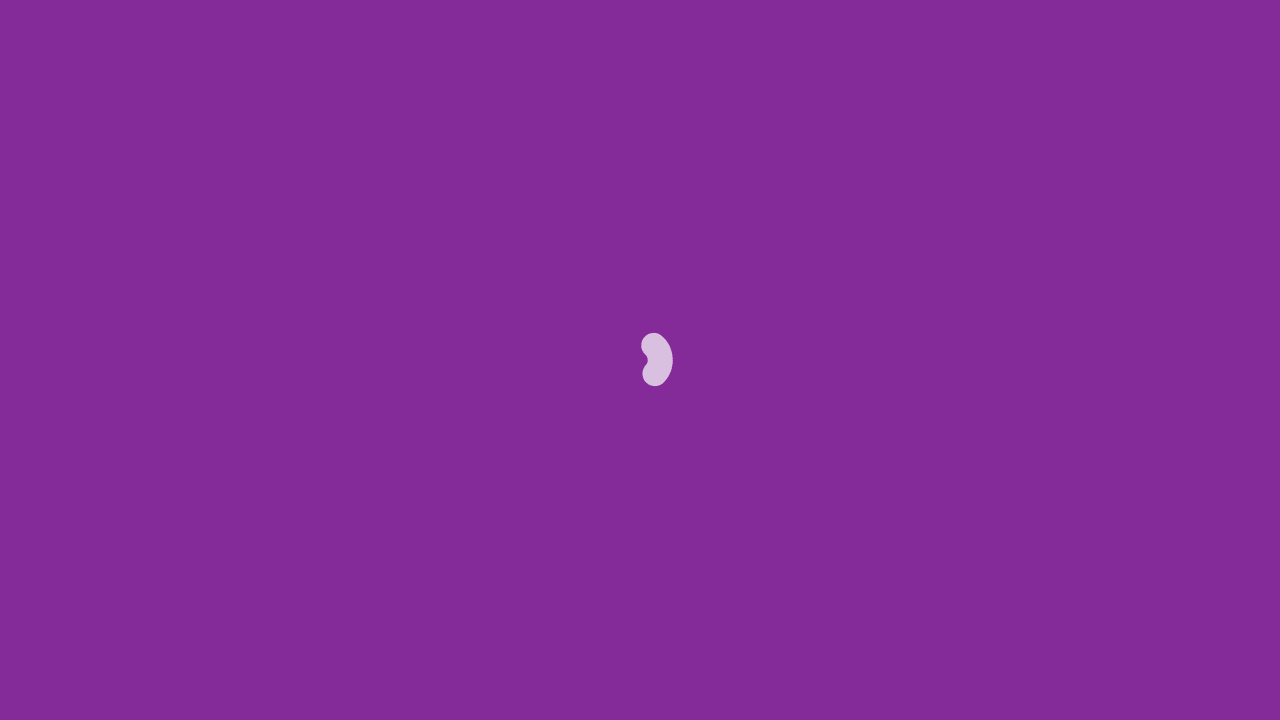

Waited for 'Forgot Password?' link to be visible
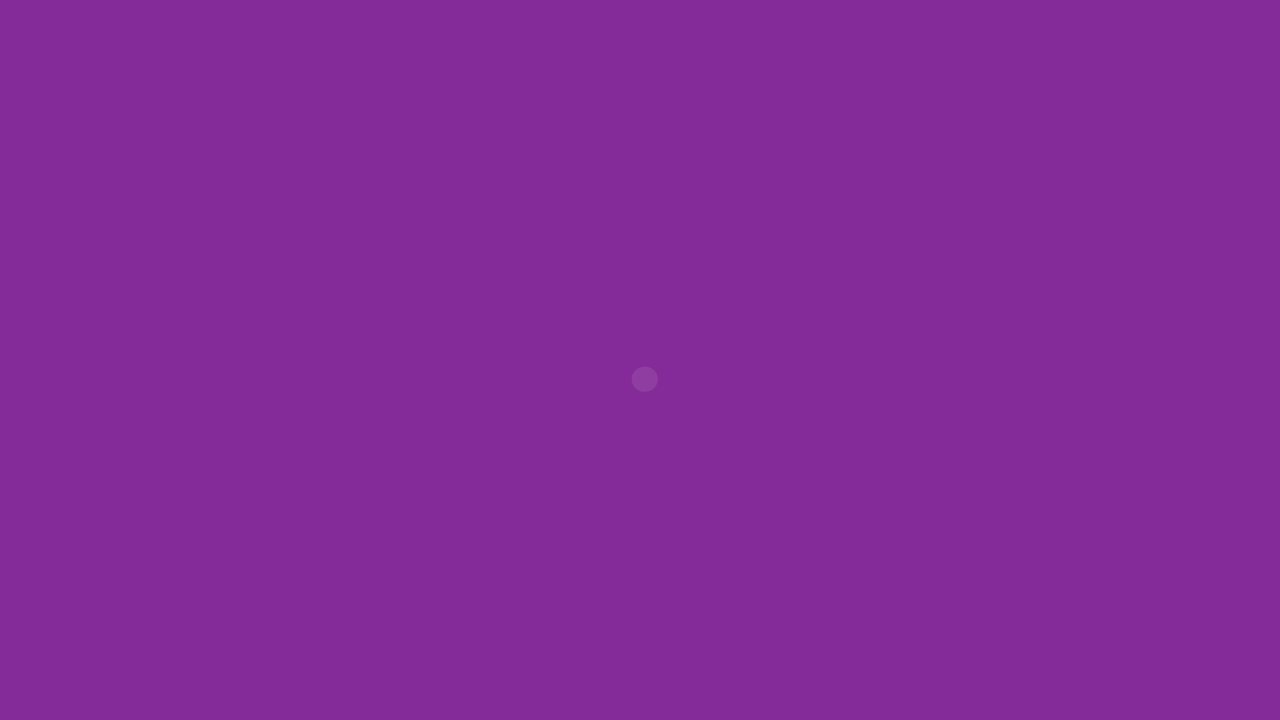

Clicked on the 'Forgot Password?' link at (124, 711) on a:has-text('Forgot Password?')
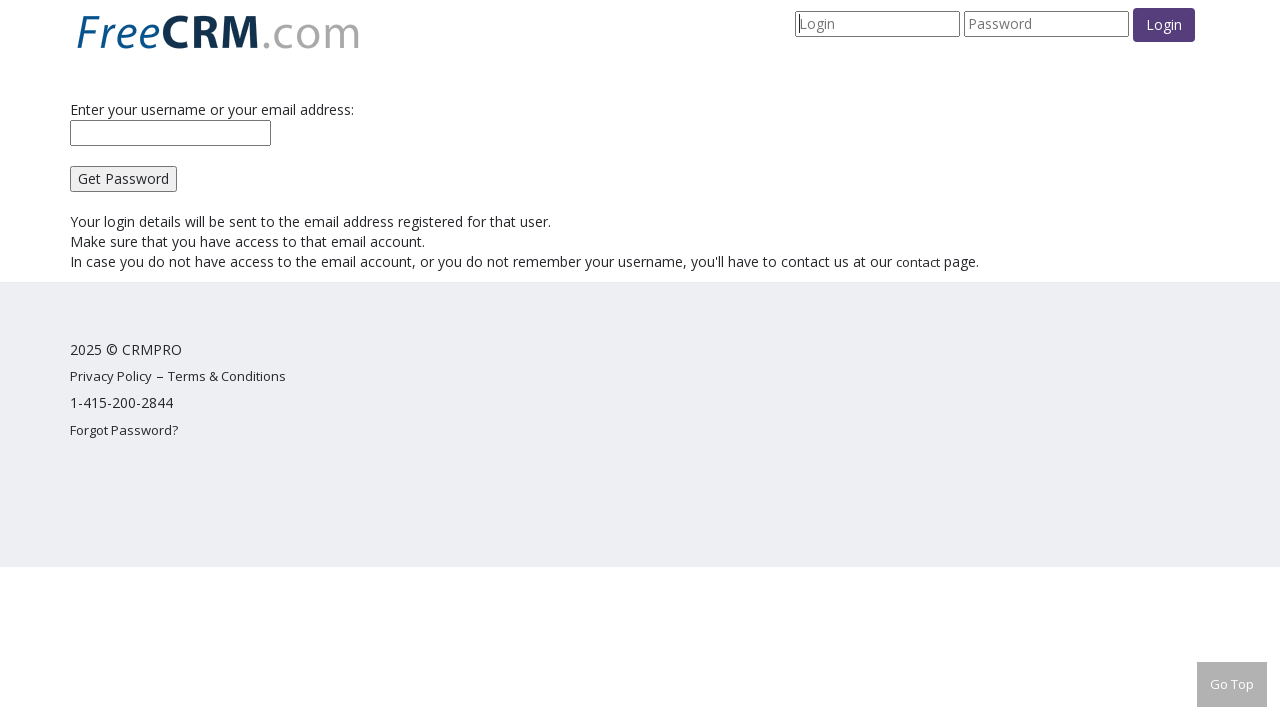

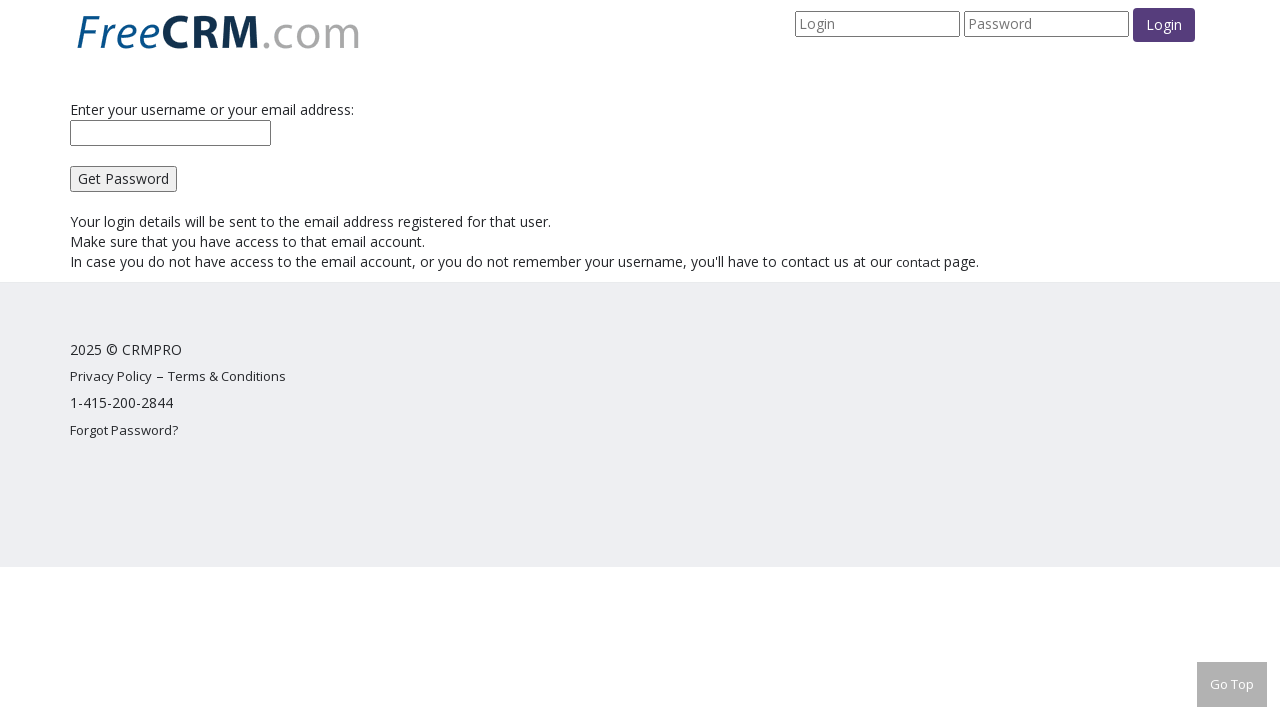